Tests web table functionality by navigating to the Web Tables section, opening the add new record form, filling in all fields with user information, and submitting the form

Starting URL: https://demoqa.com/

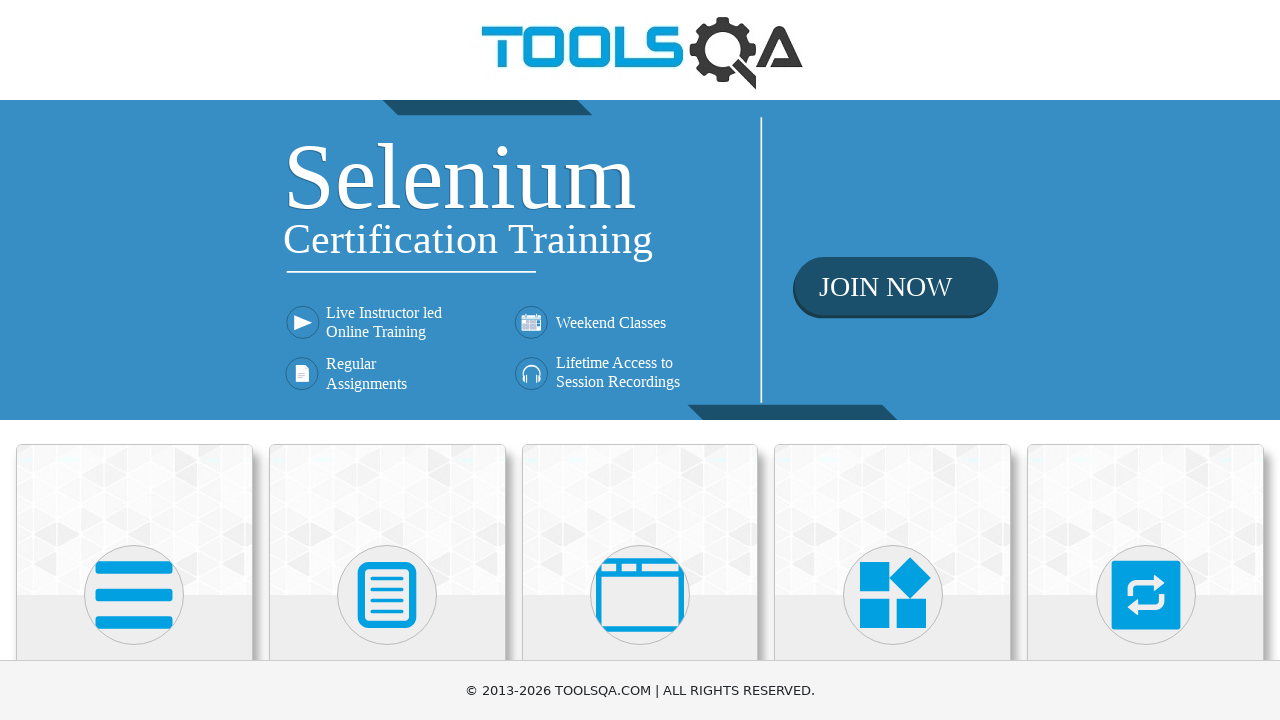

Scrolled down 400 pixels to reveal Elements menu
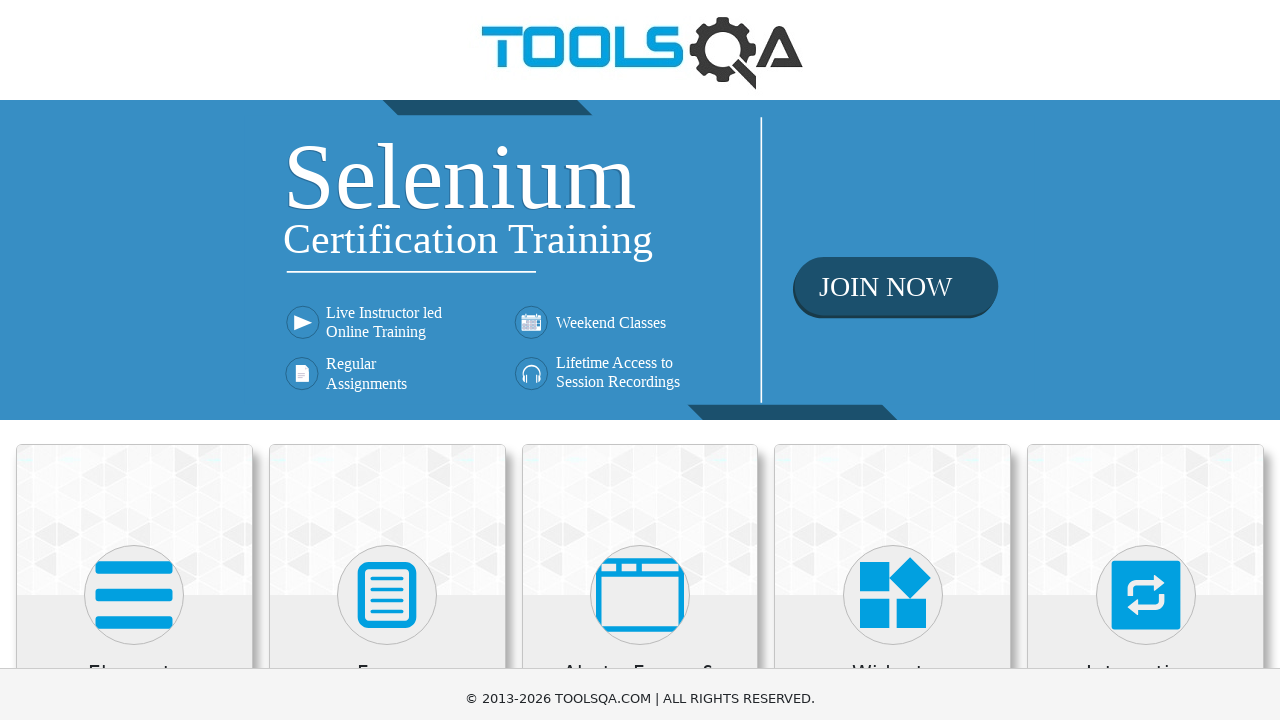

Clicked on Elements menu at (134, 273) on xpath=//h5[text()='Elements']
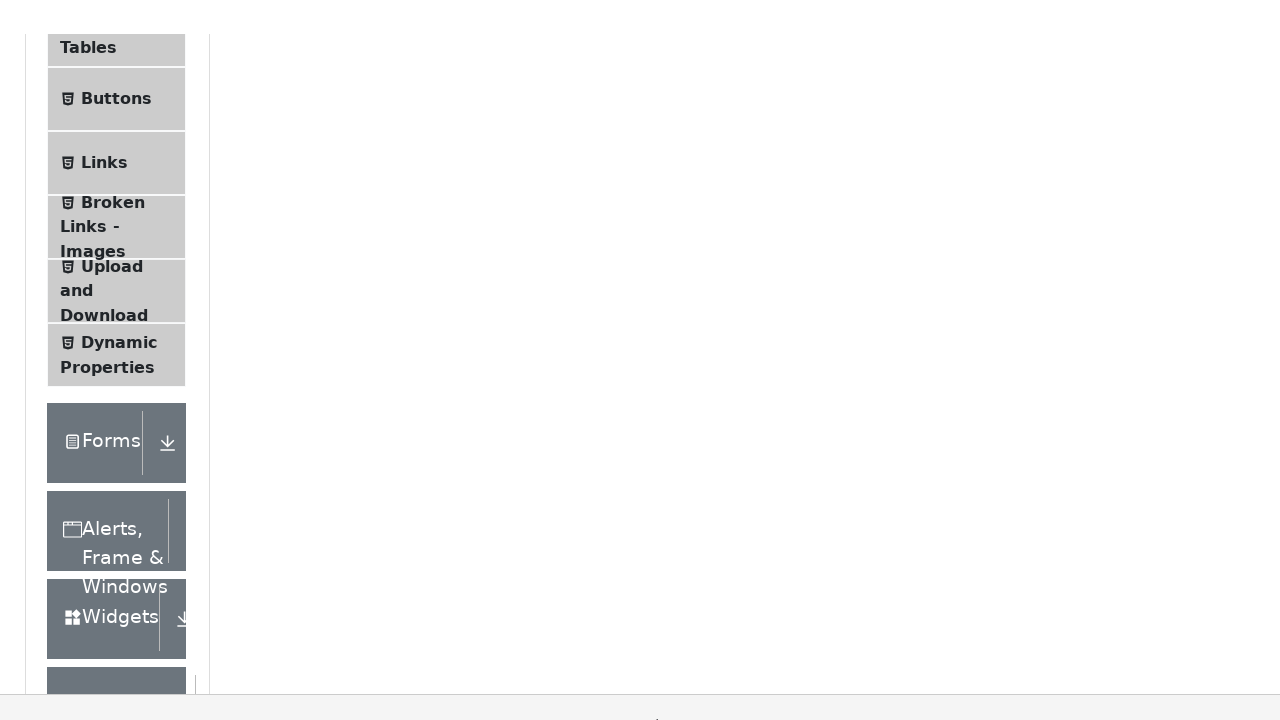

Clicked on Web Tables submenu at (100, 440) on xpath=//span[text()='Web Tables']
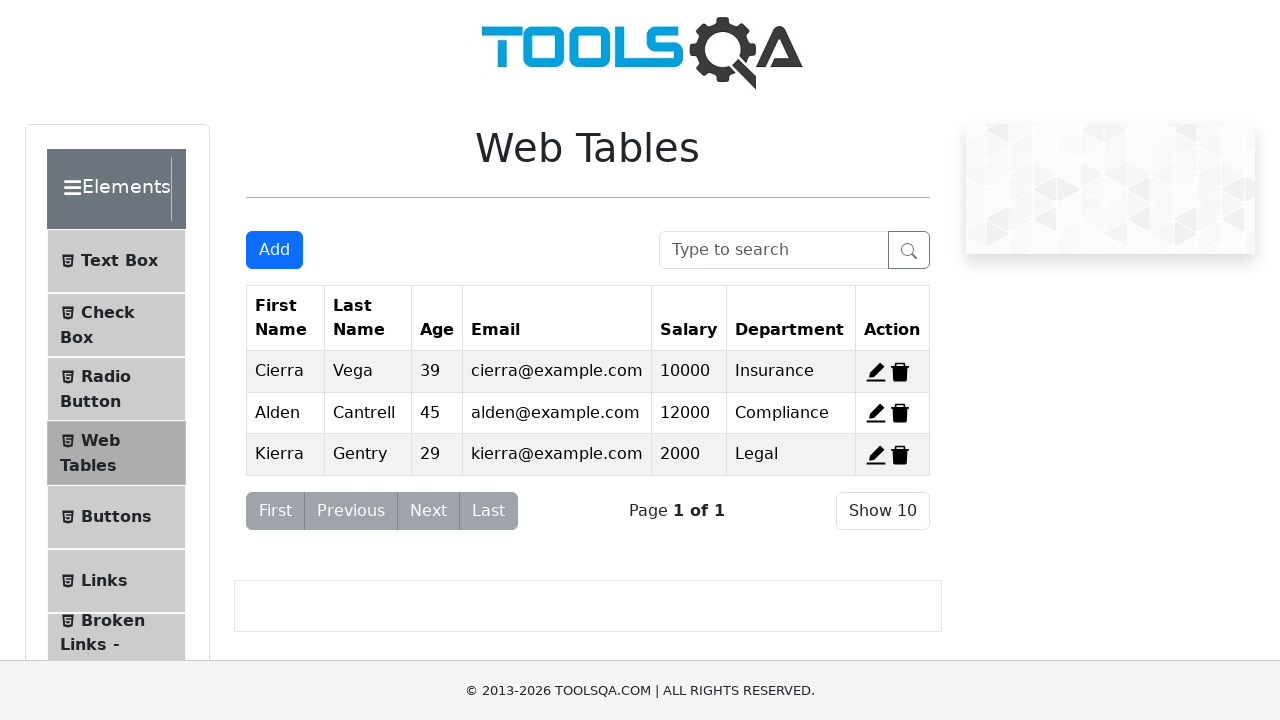

Clicked Add button to open new record form at (274, 250) on #addNewRecordButton
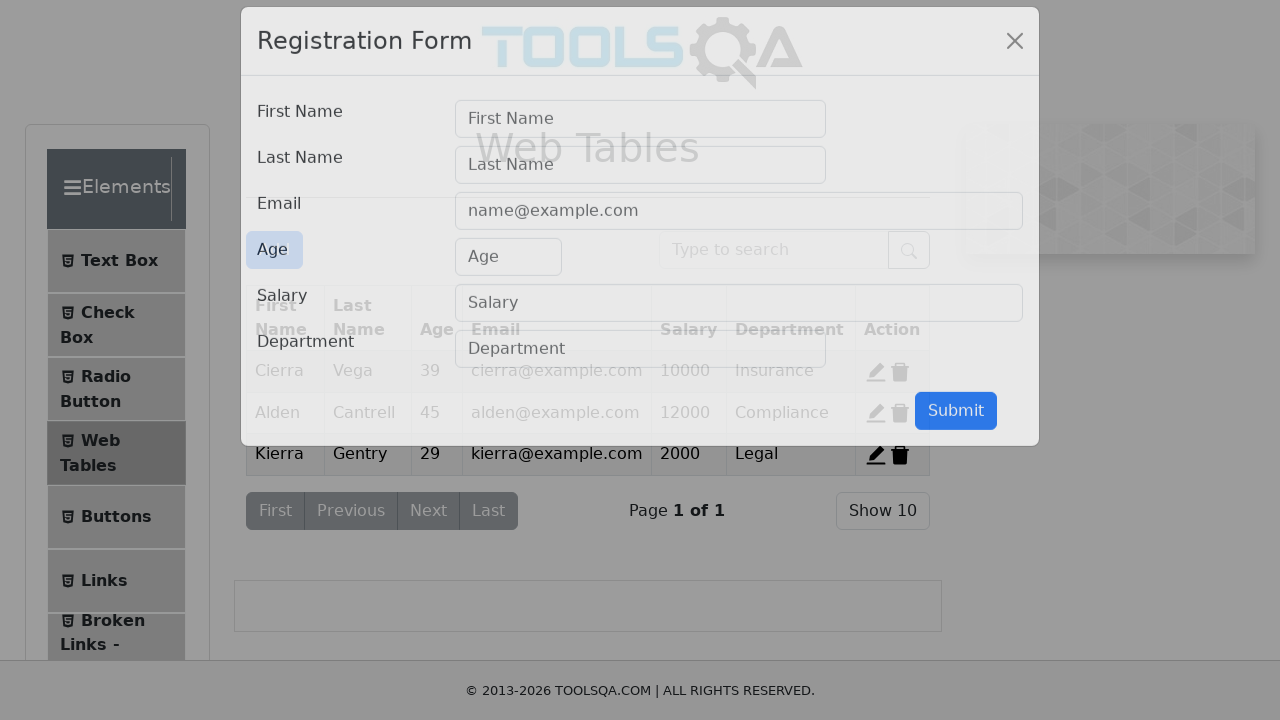

Filled firstName field with 'Dorel' on #firstName
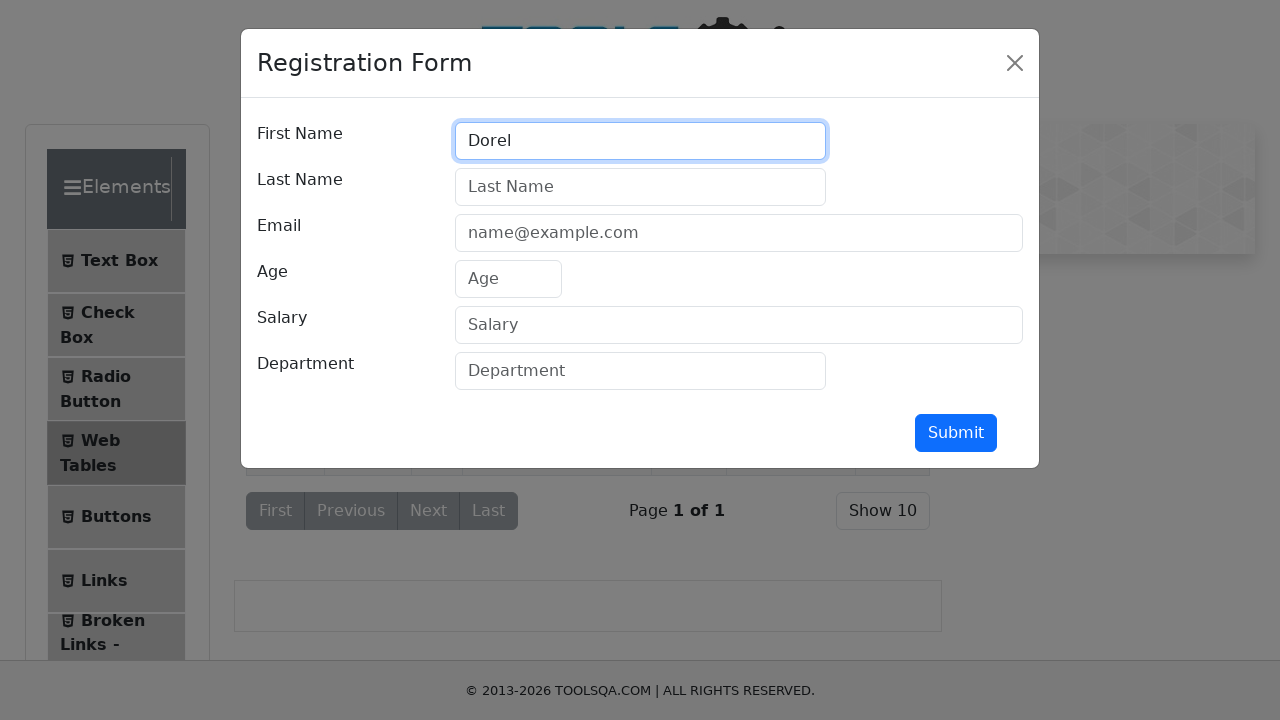

Filled lastName field with 'Baciu' on #lastName
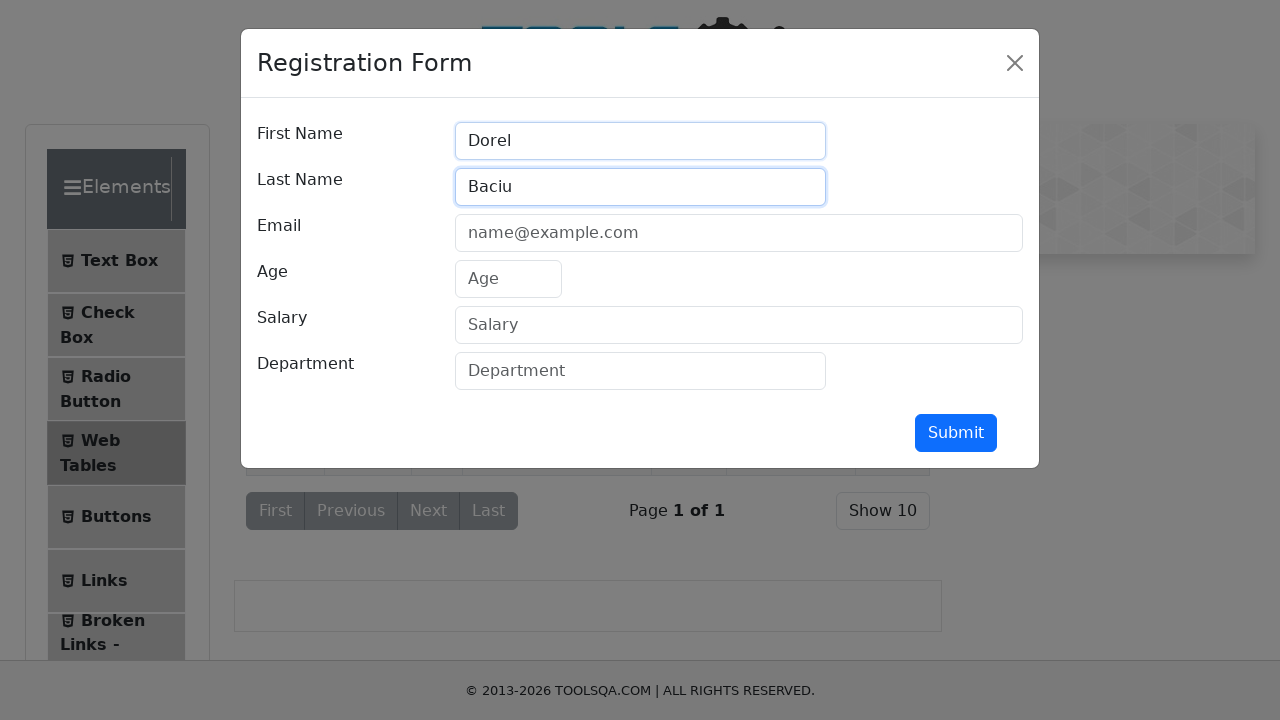

Filled userEmail field with 'baciu.dorel@yahoo.com' on #userEmail
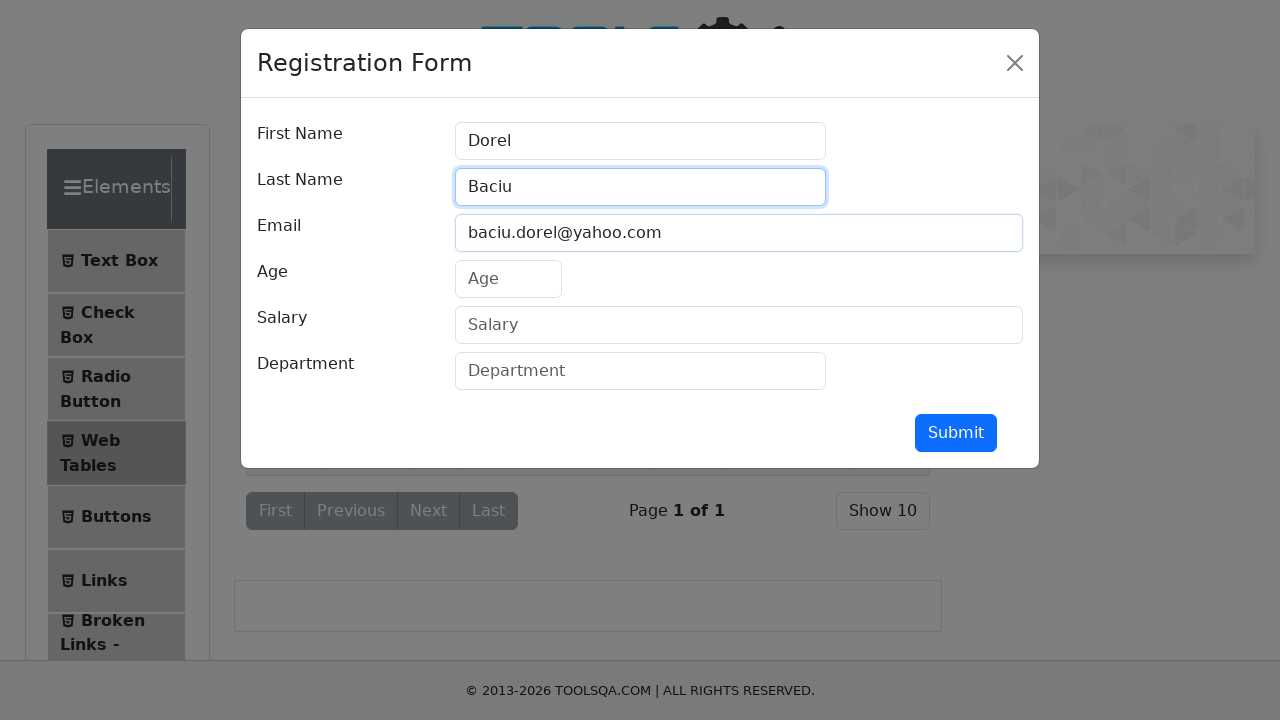

Filled age field with '37' on #age
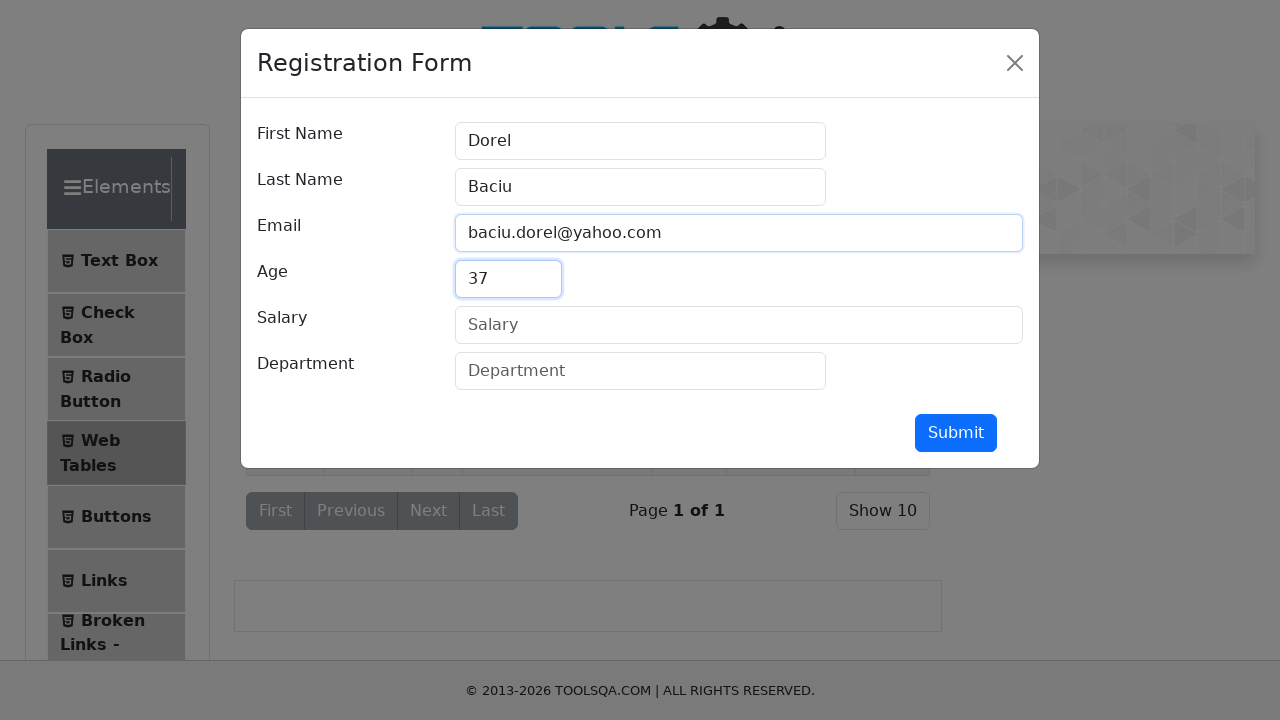

Filled salary field with '2800' on #salary
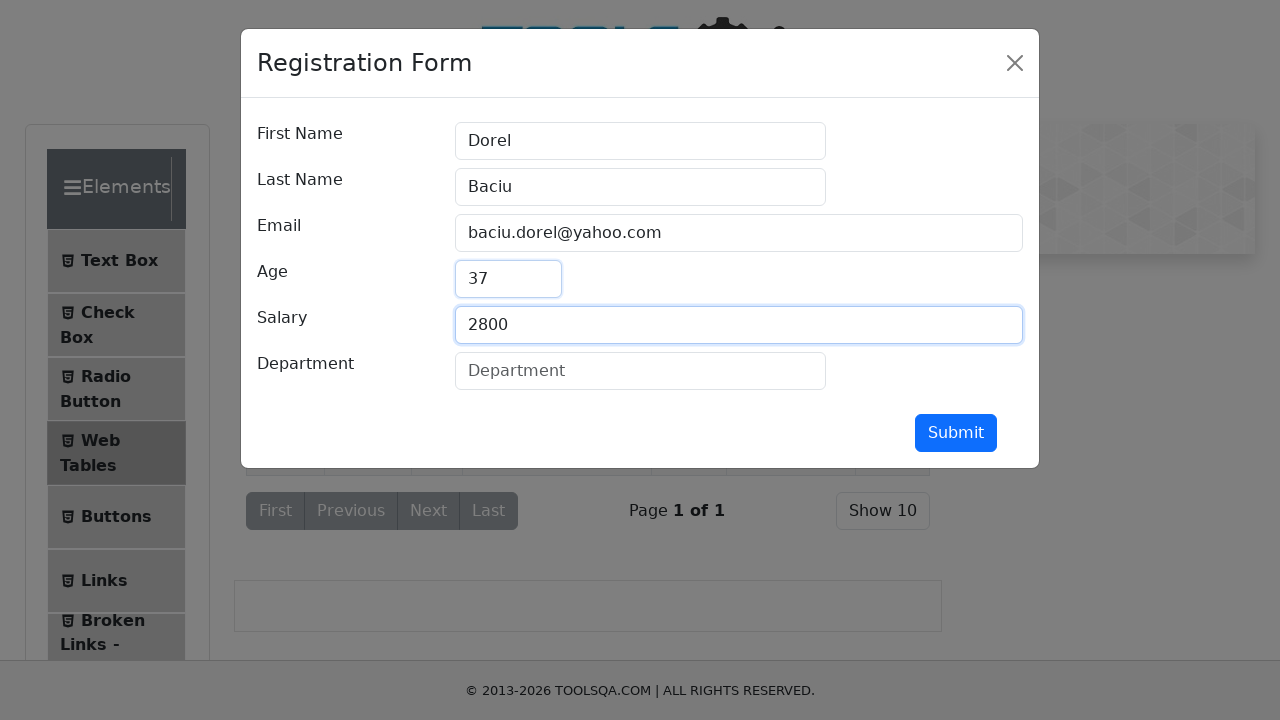

Filled department field with 'testing' on #department
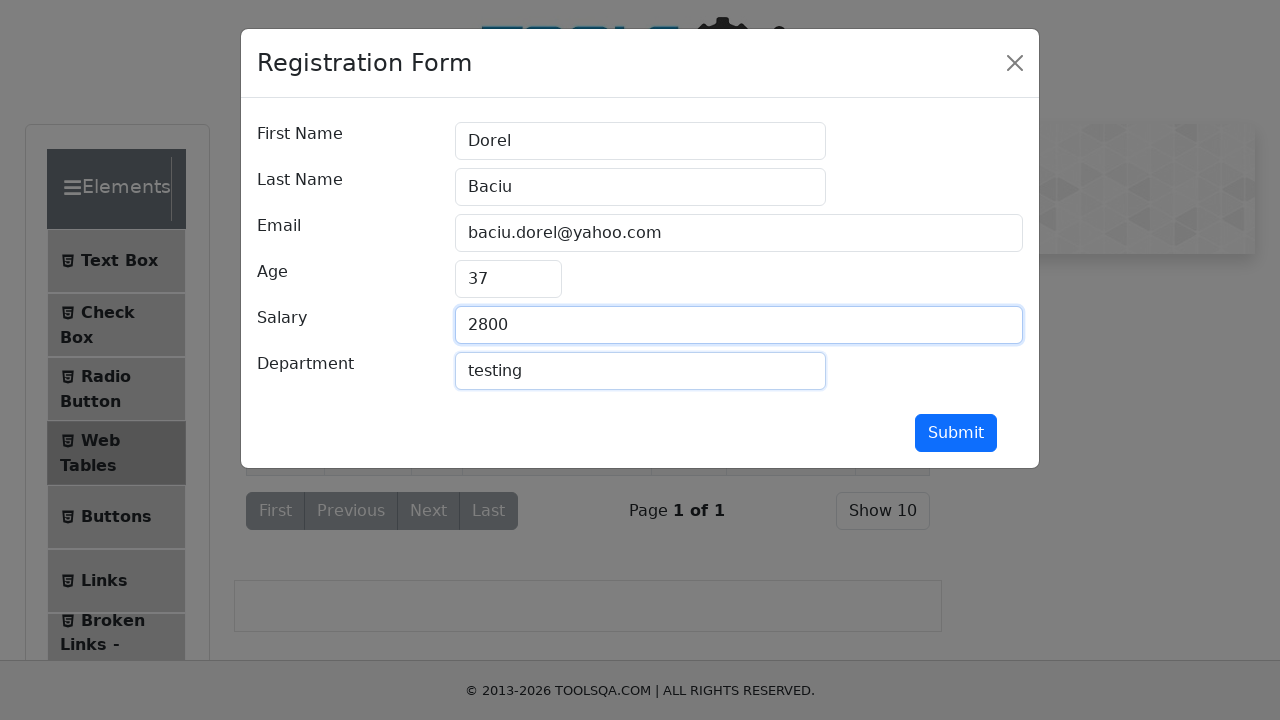

Clicked submit button to submit the form at (956, 433) on #submit
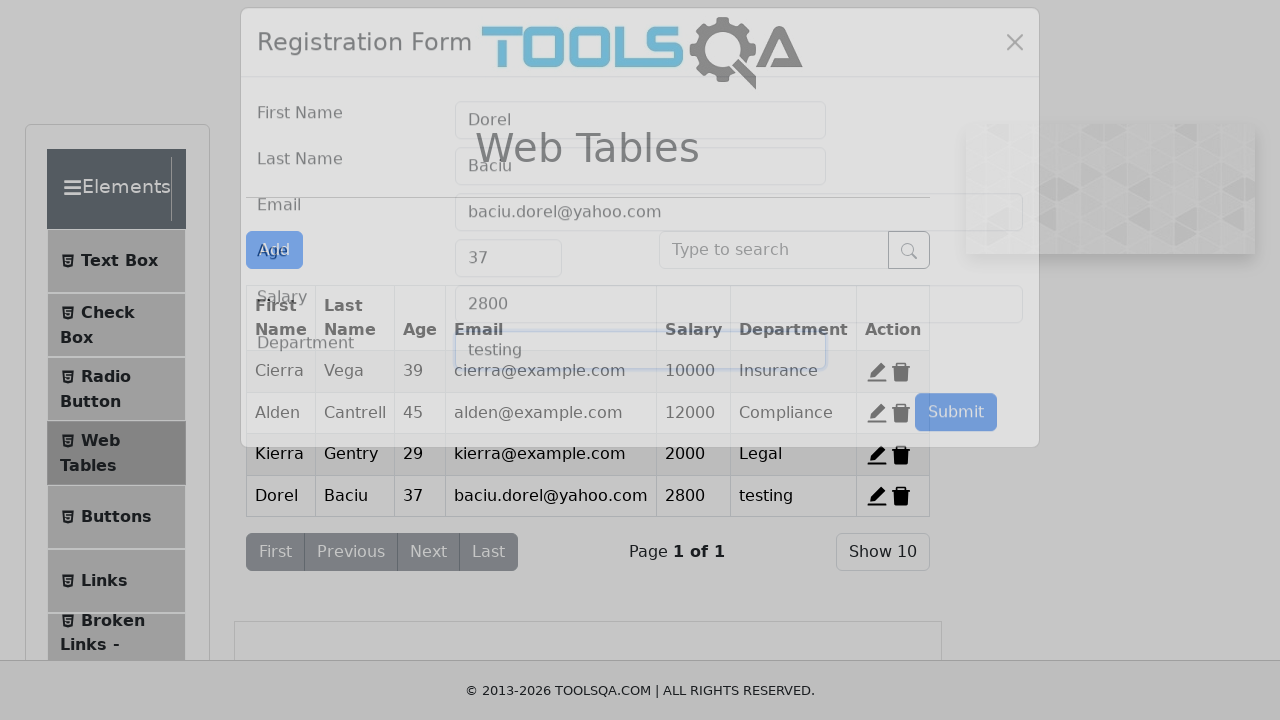

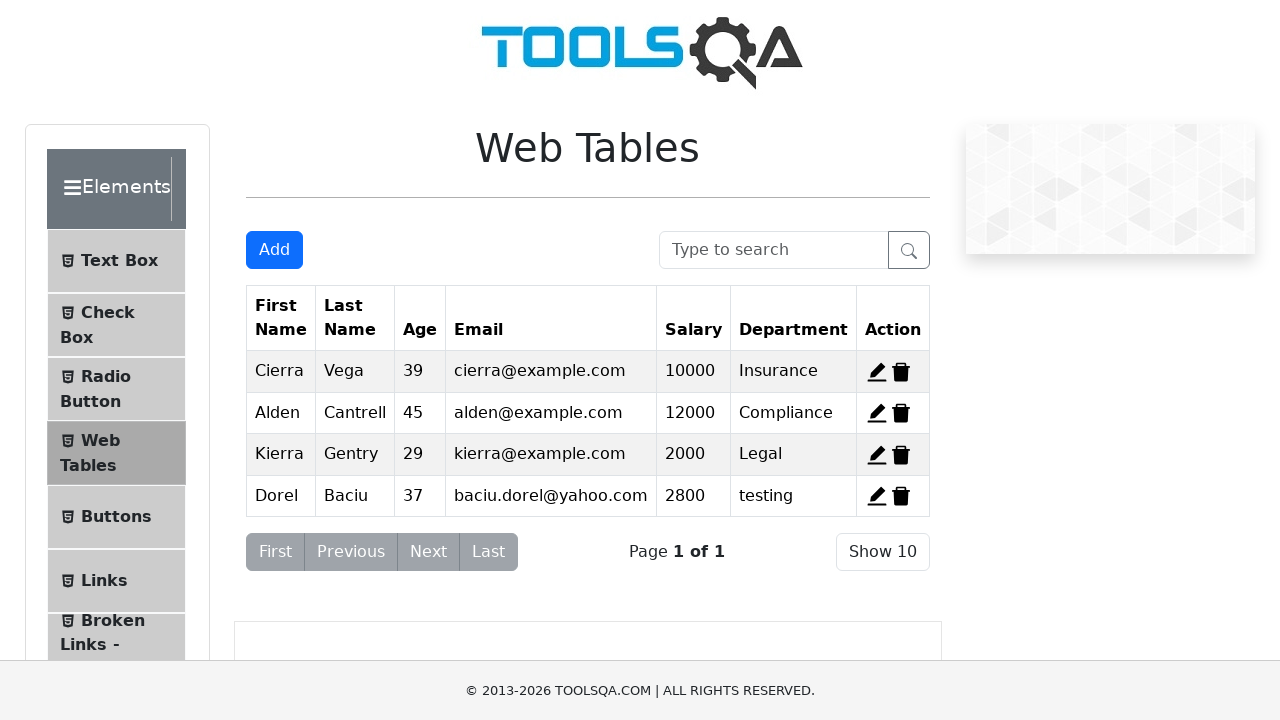